Tests hyperlink functionality by verifying a "Crio.do" link is displayed and enabled, clicking on a navigation link to another page, and counting total links on that page including visible/non-visible links.

Starting URL: https://web-locators-static-site-qa.vercel.app/hyperlink

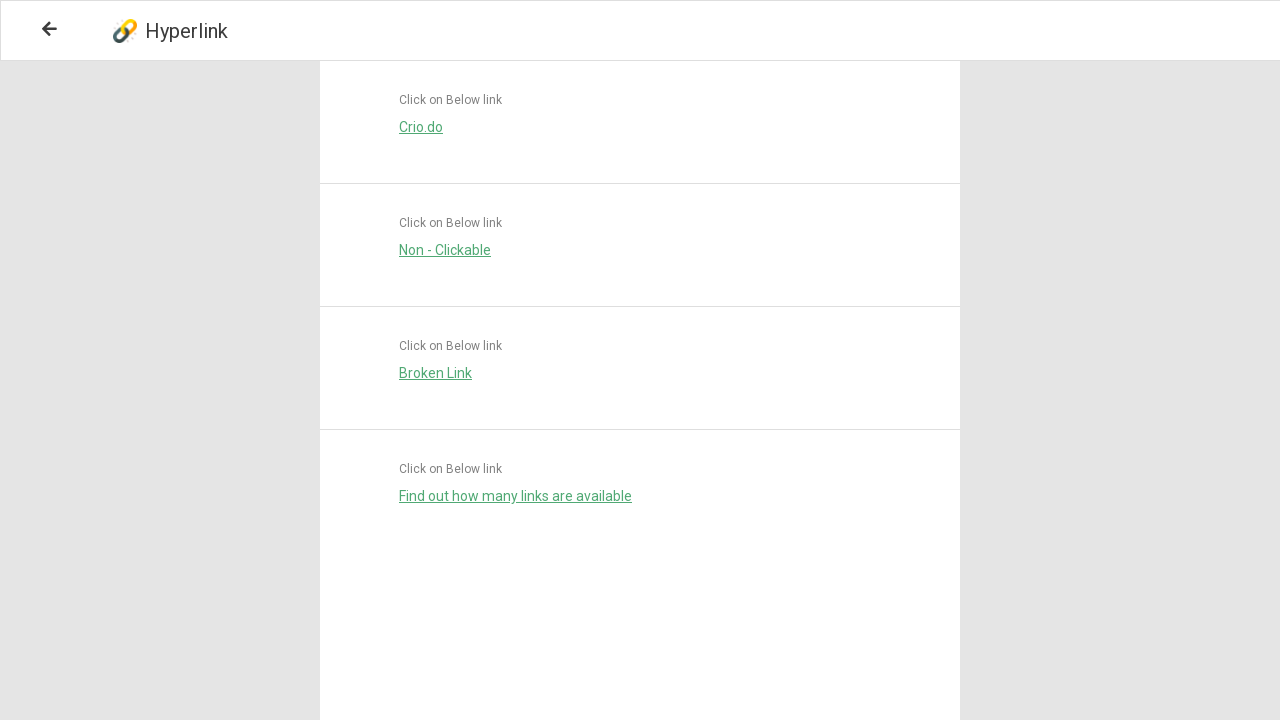

Waited for Crio.do link to be visible
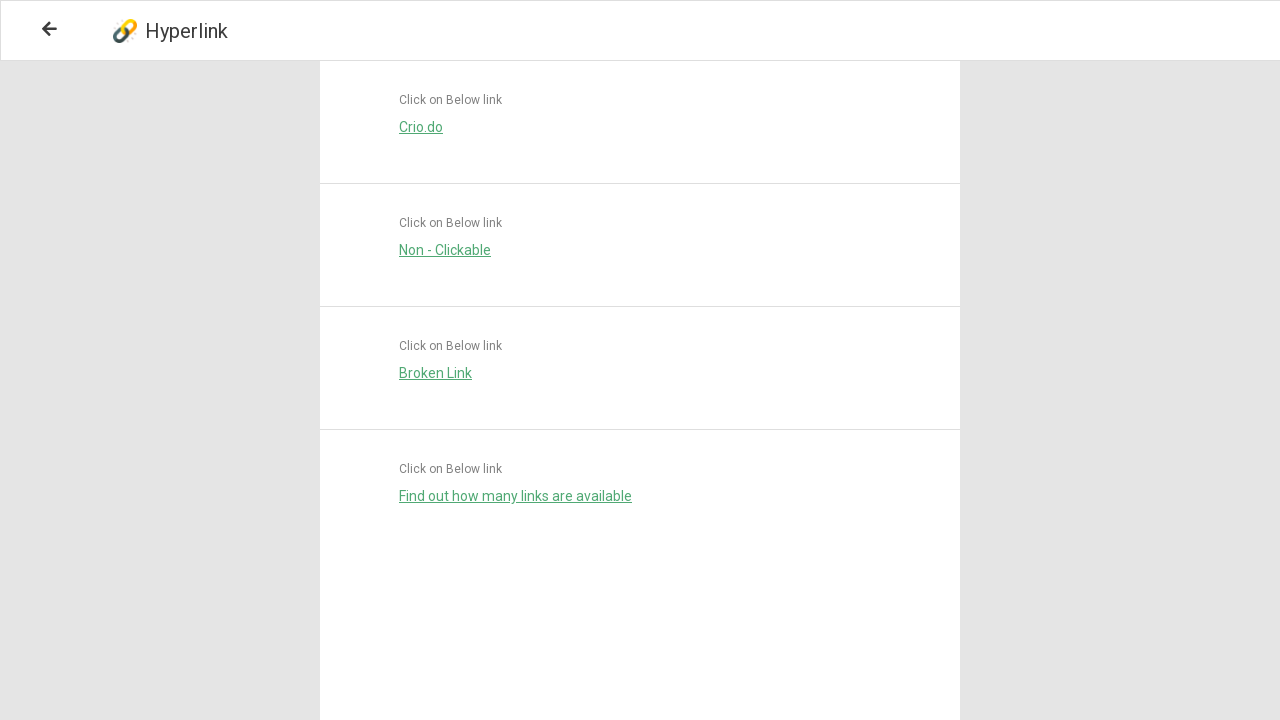

Retrieved Crio.do link text: Crio.do
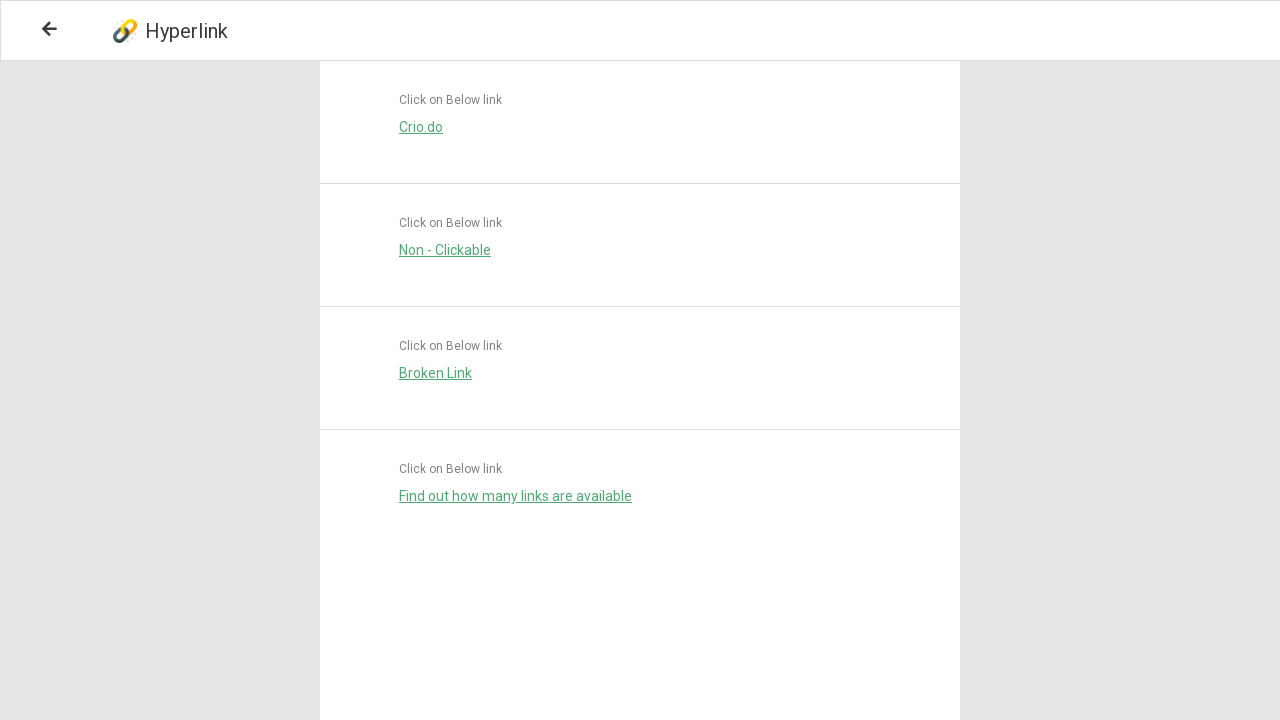

Retrieved Crio.do href attribute: https://www.crio.do/
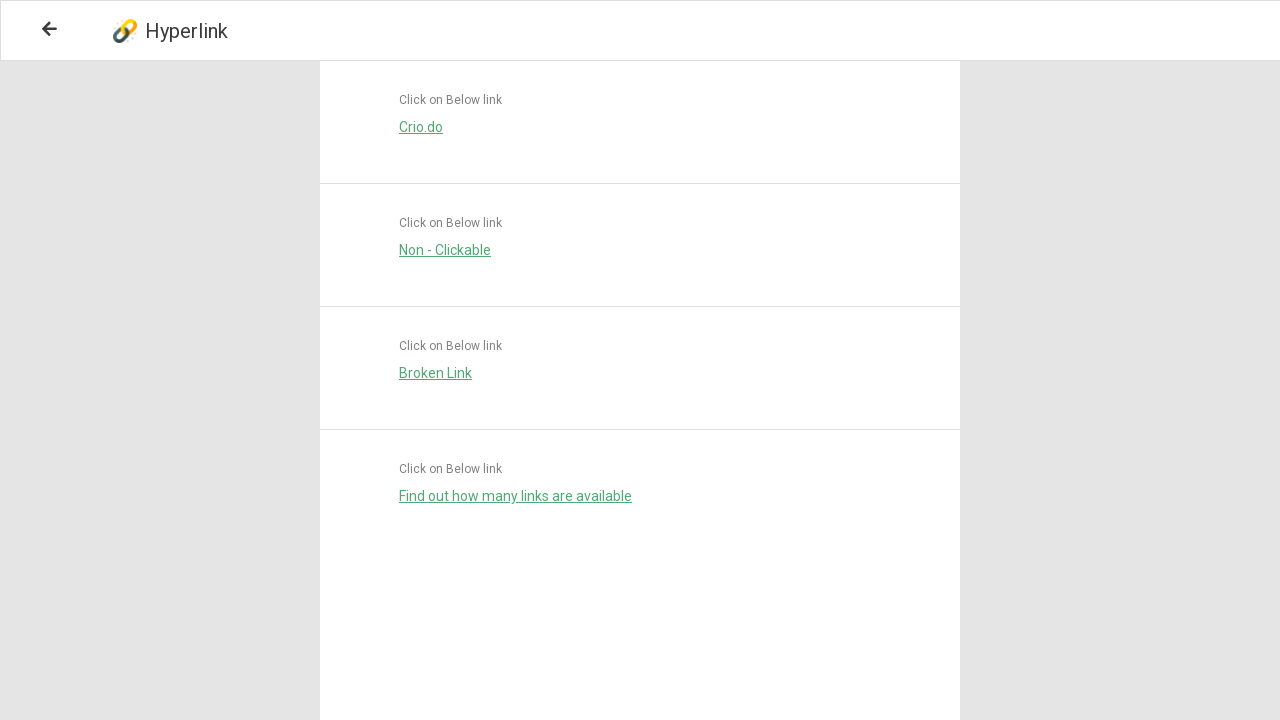

Clicked 'Find out how many links are available' link at (516, 496) on a:has-text('Find out how many links are available')
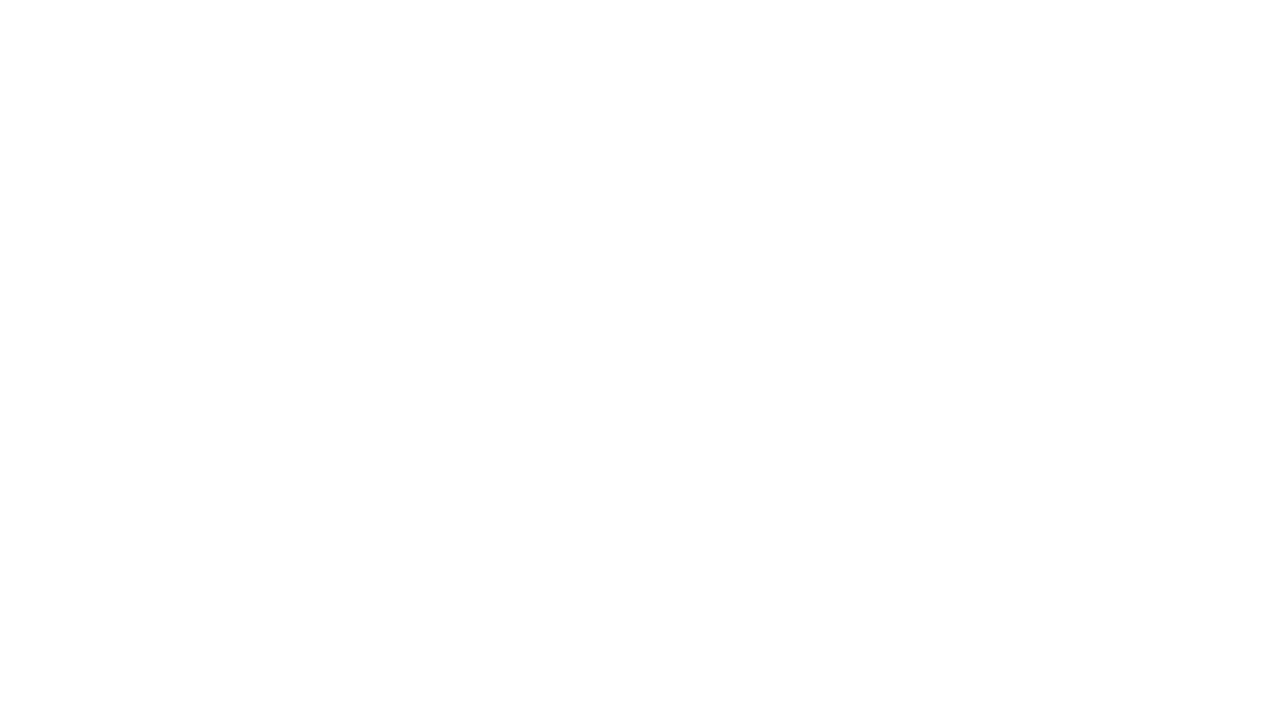

Page loaded successfully (domcontentloaded)
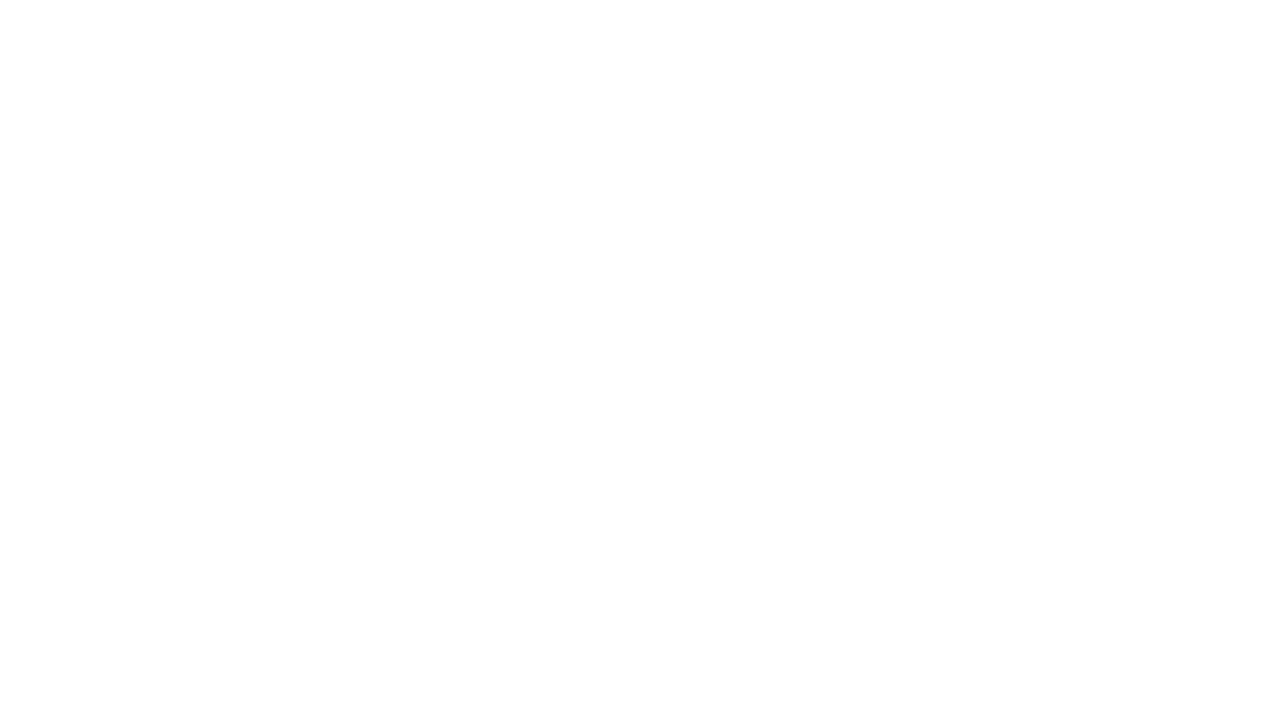

Counted total links on page: 0
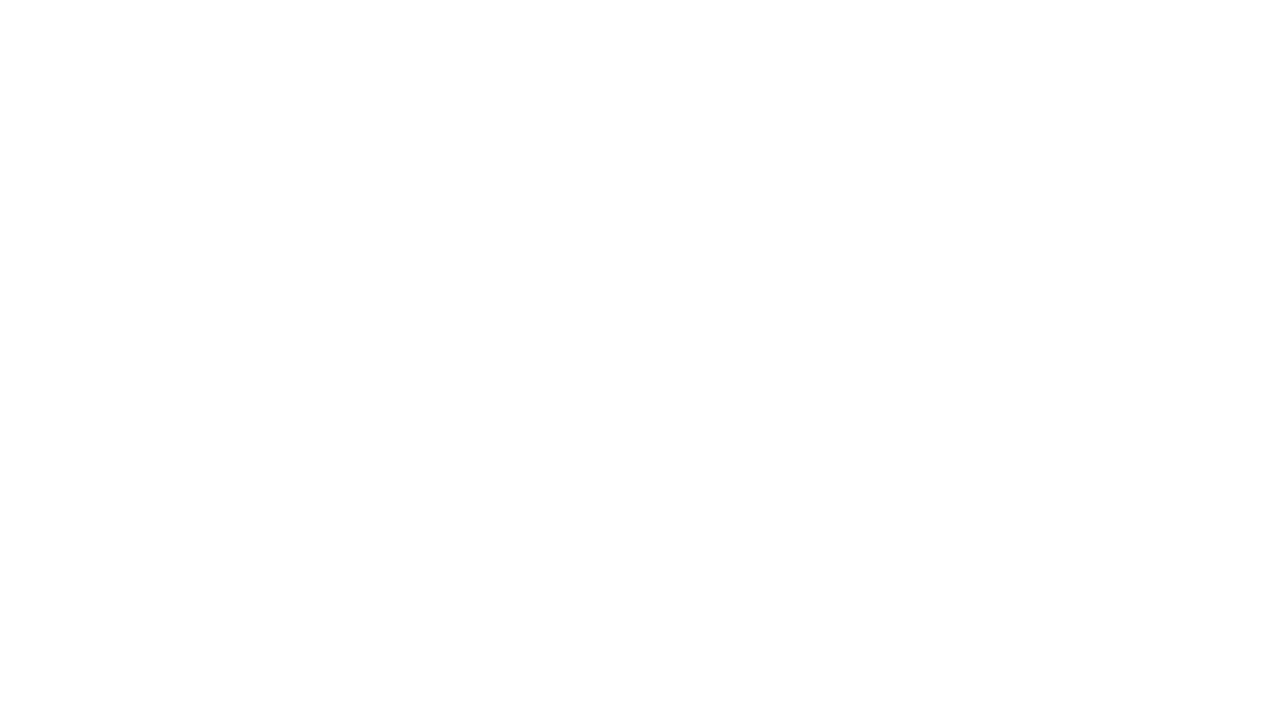

Counted visible links: 0, non-visible links: 0
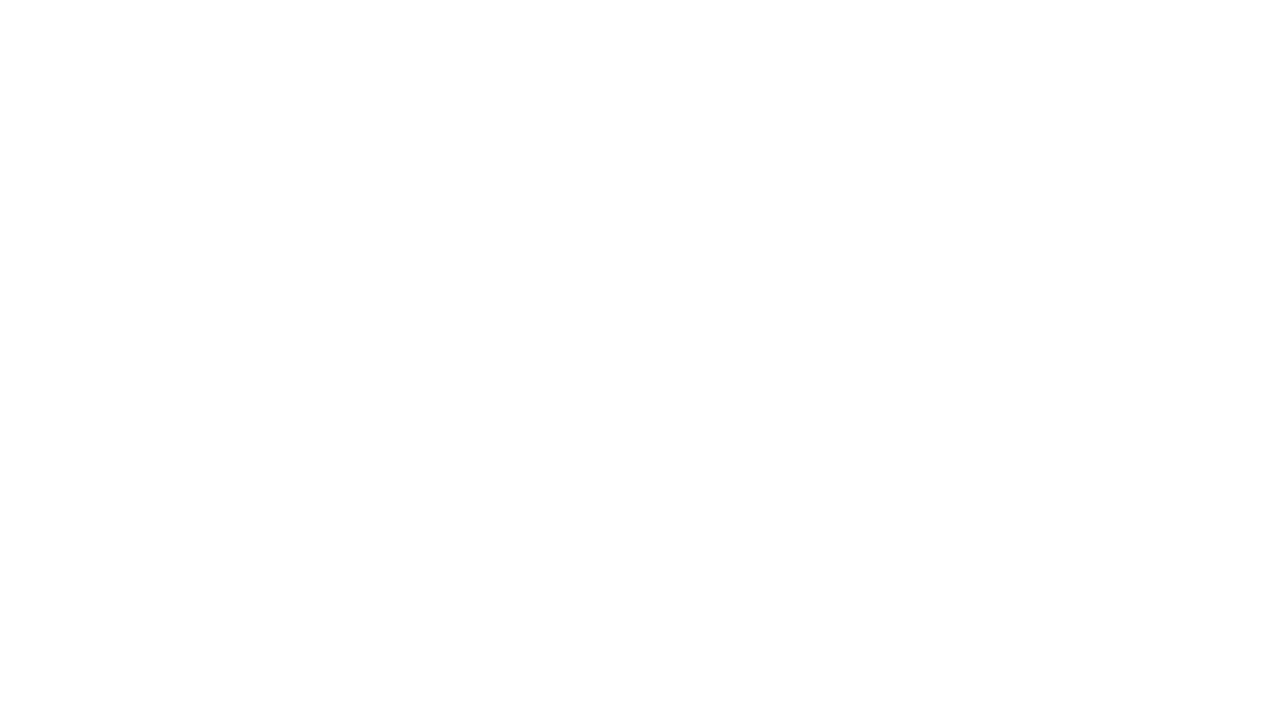

Counted links with text 'Crio.do': 0
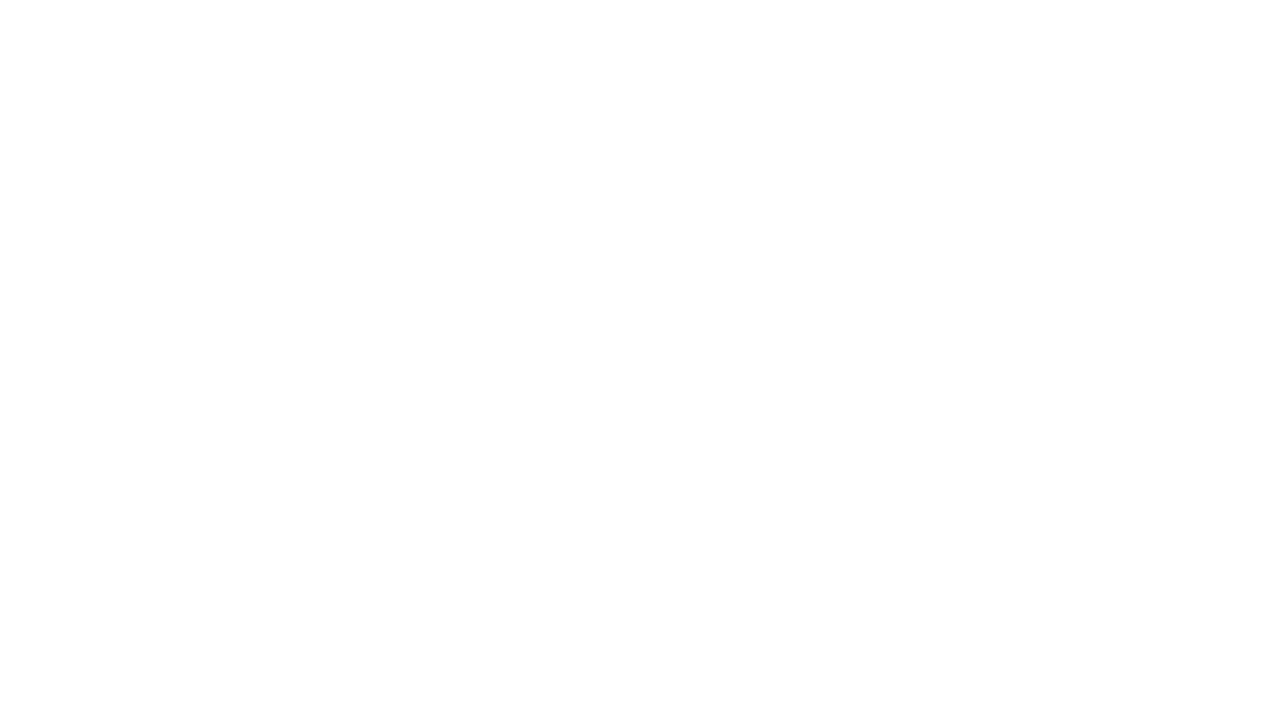

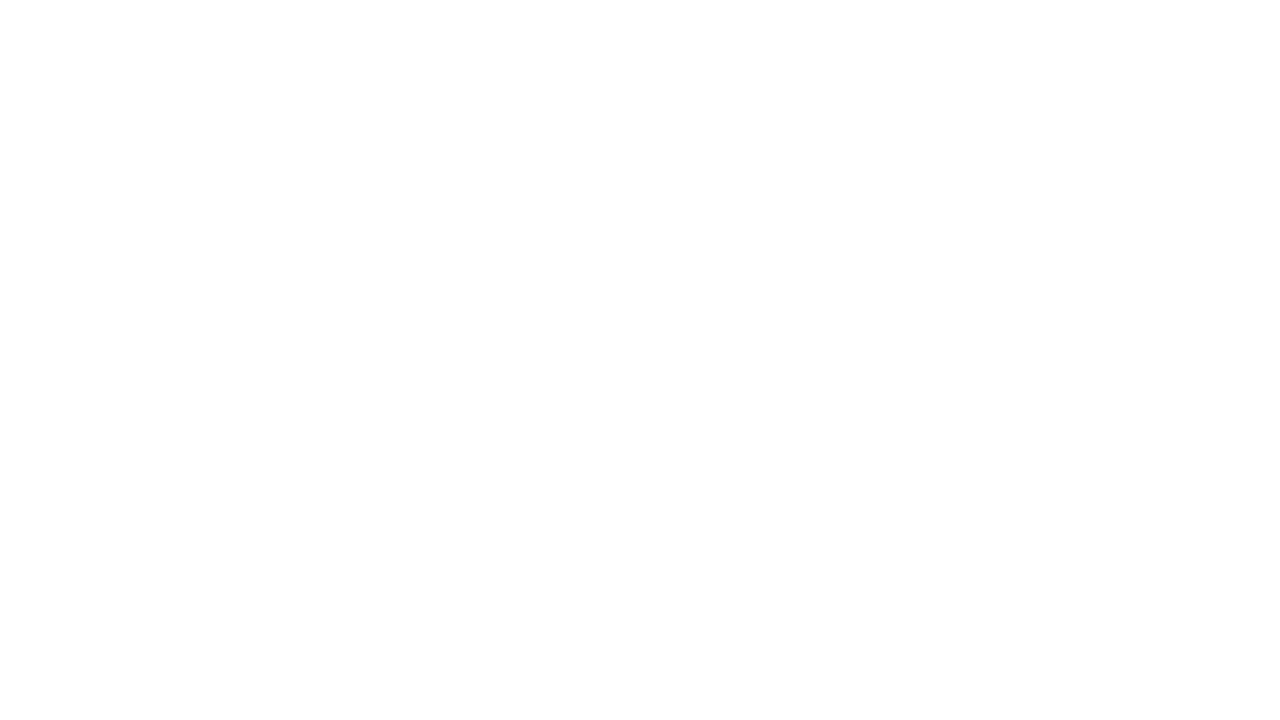